Navigates to DemoQA homepage, clicks on Elements section, then clicks on Buttons to navigate to the buttons page

Starting URL: https://demoqa.com/

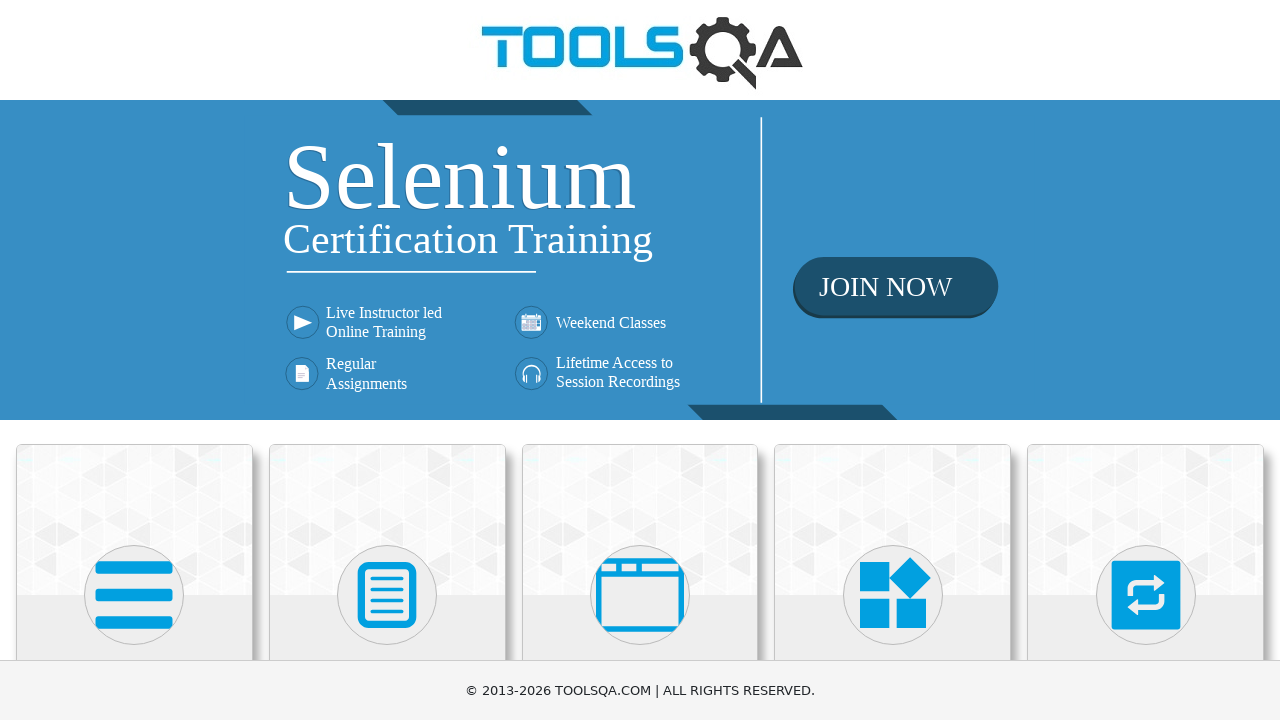

Clicked on Elements section at (134, 360) on text=Elements
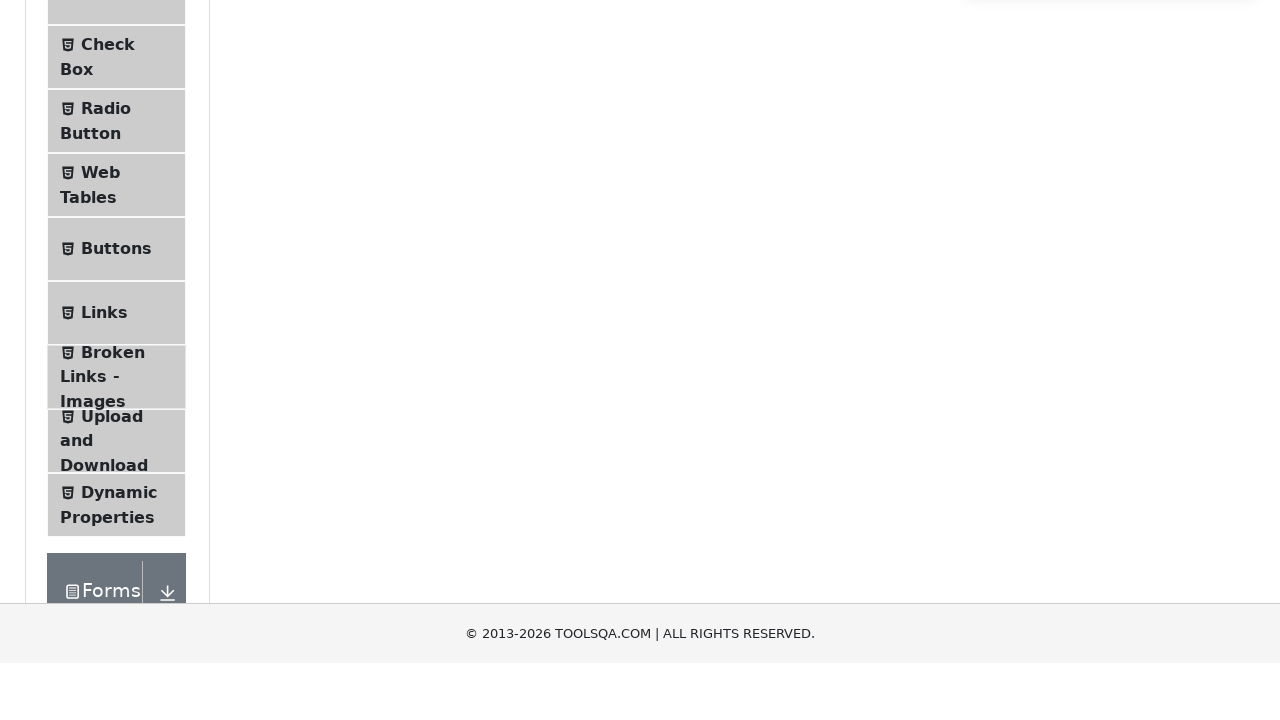

Clicked on Buttons to navigate to buttons page at (116, 517) on text=Buttons
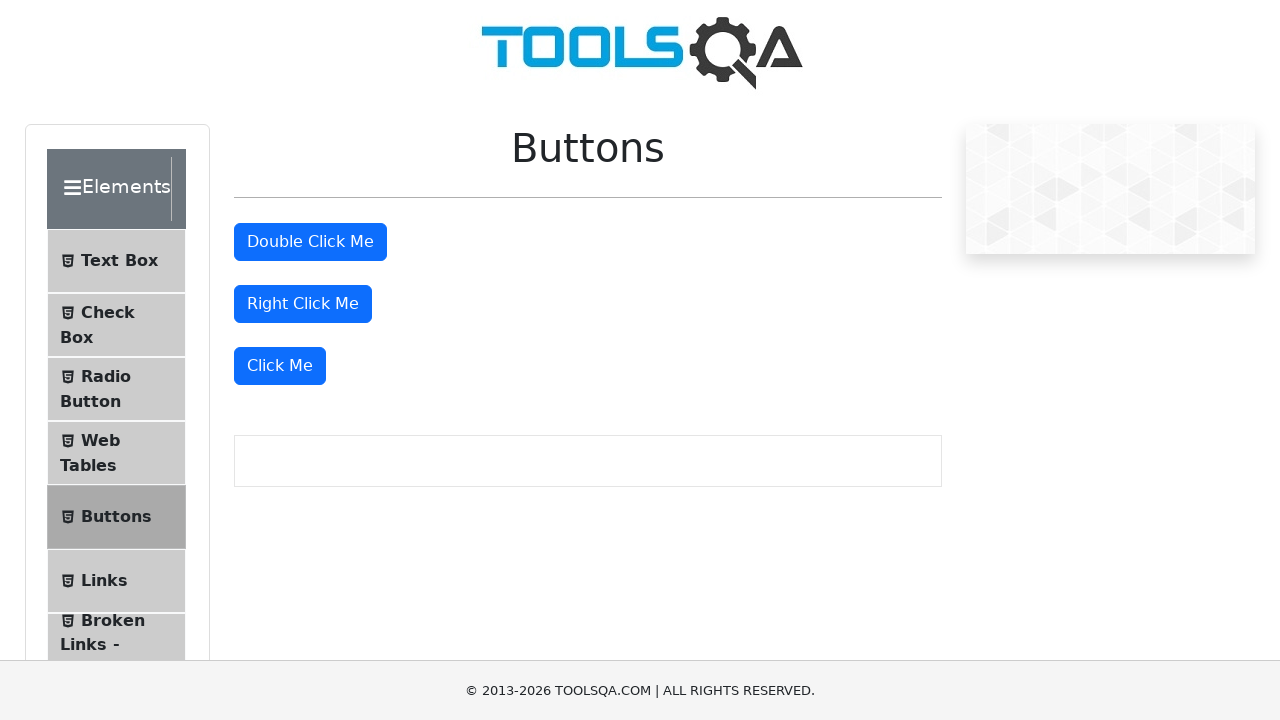

Verified navigation to buttons page at https://demoqa.com/buttons
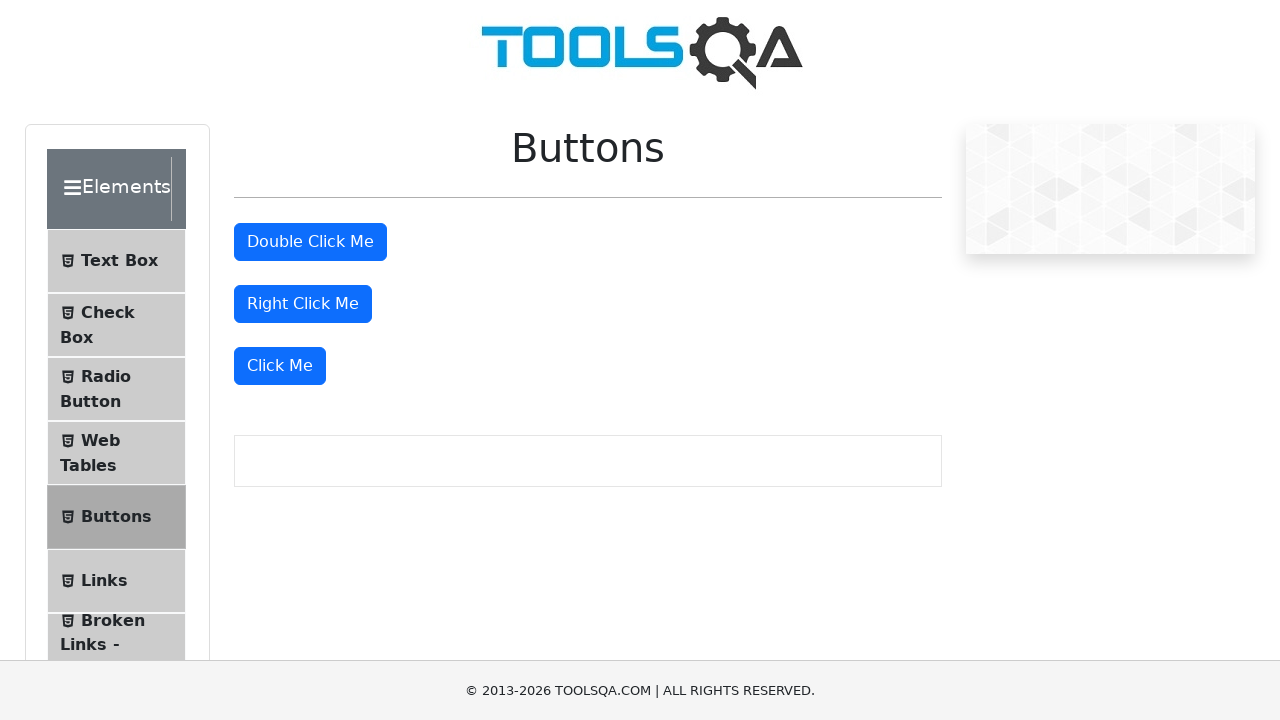

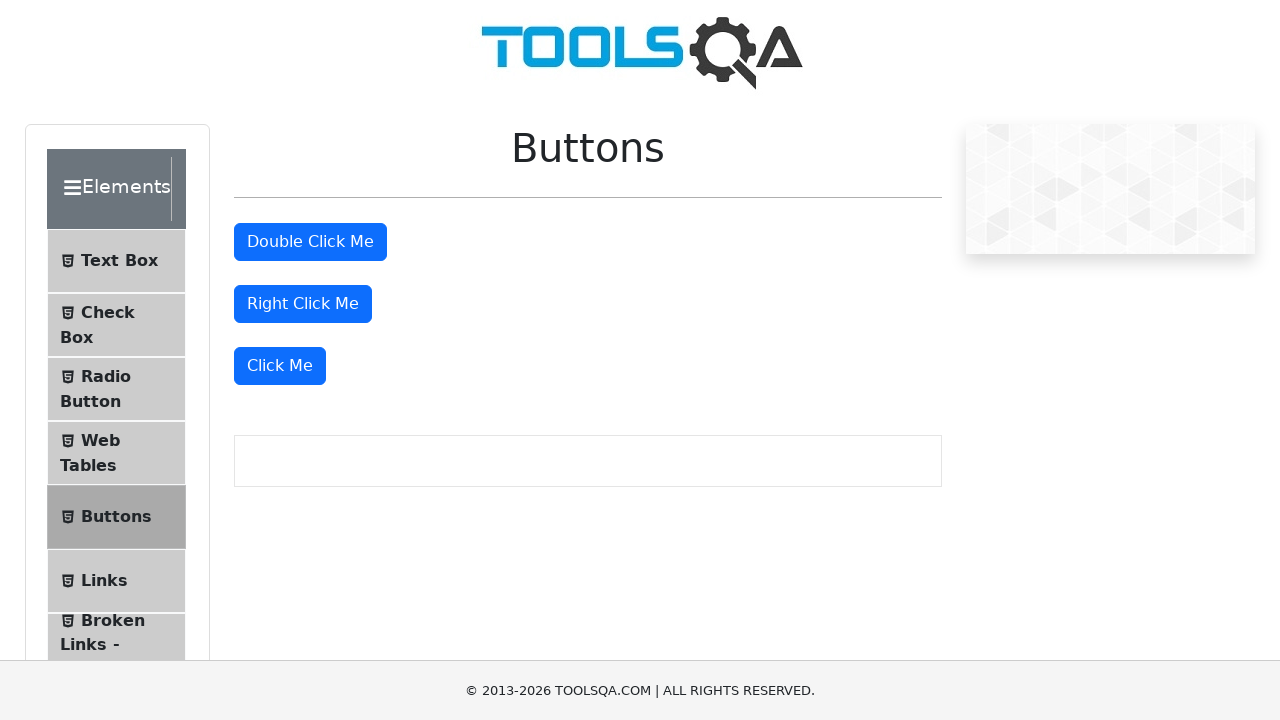